Tests dynamic loading with a shorter wait timeout by clicking Start and waiting for "Hello World!" text to become visible.

Starting URL: https://automationfc.github.io/dynamic-loading/

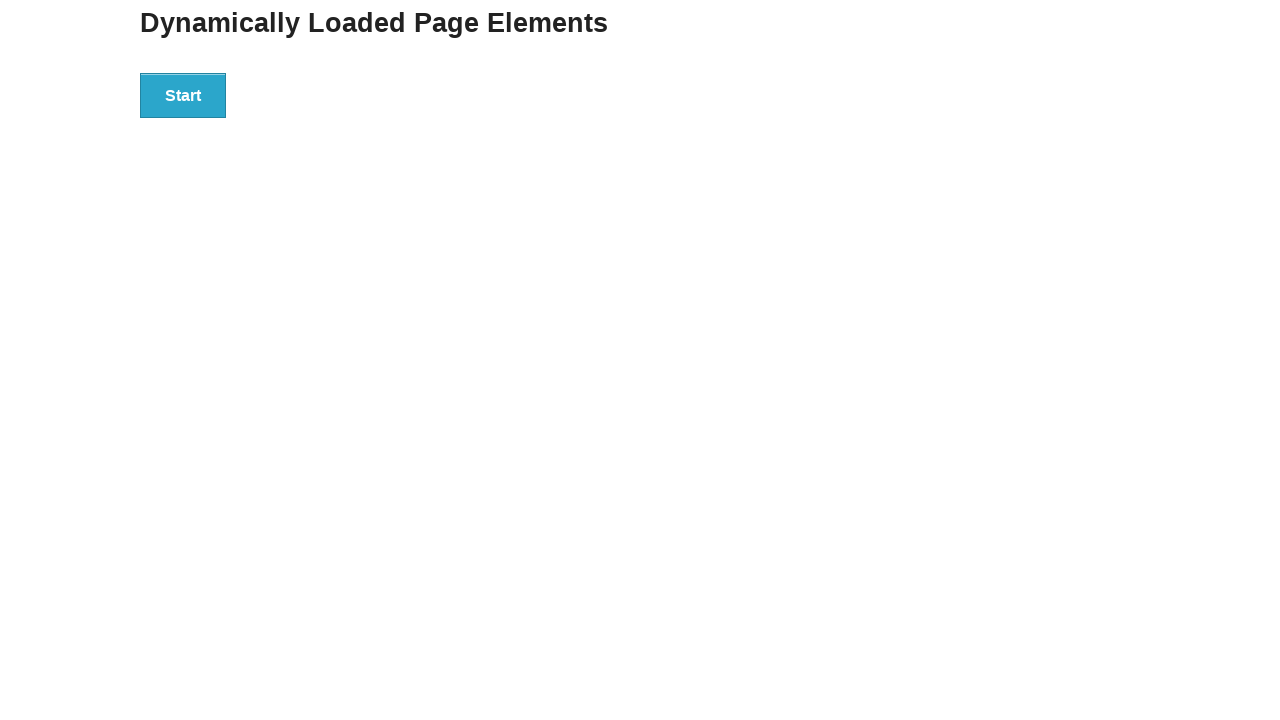

Clicked Start button to trigger dynamic loading at (183, 95) on xpath=//button[text()='Start']
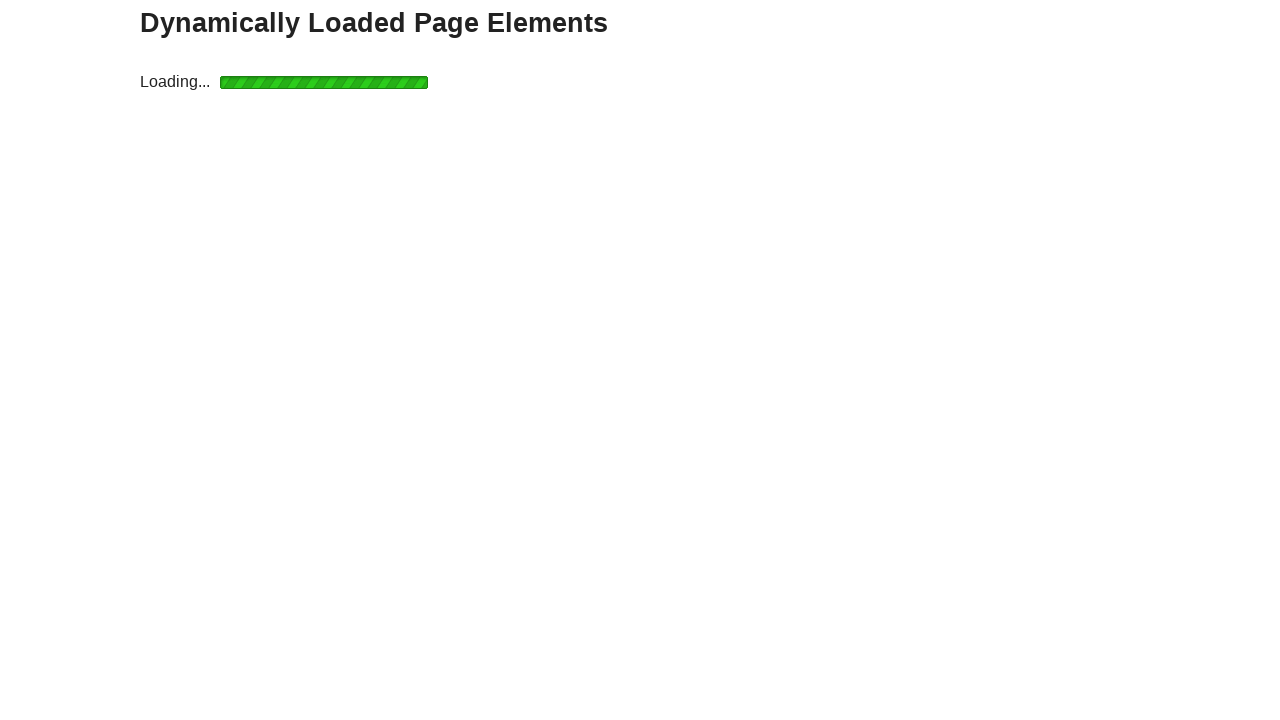

Hello World! text became visible
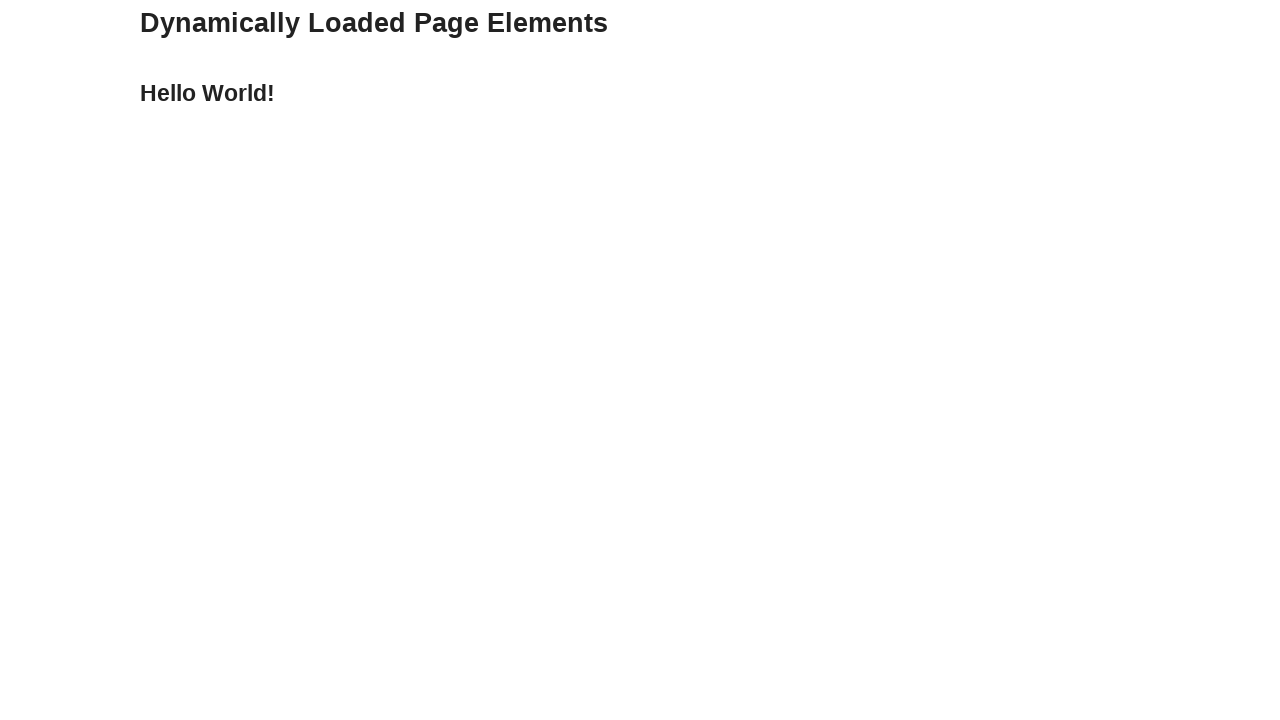

Verified that the text content is 'Hello World!'
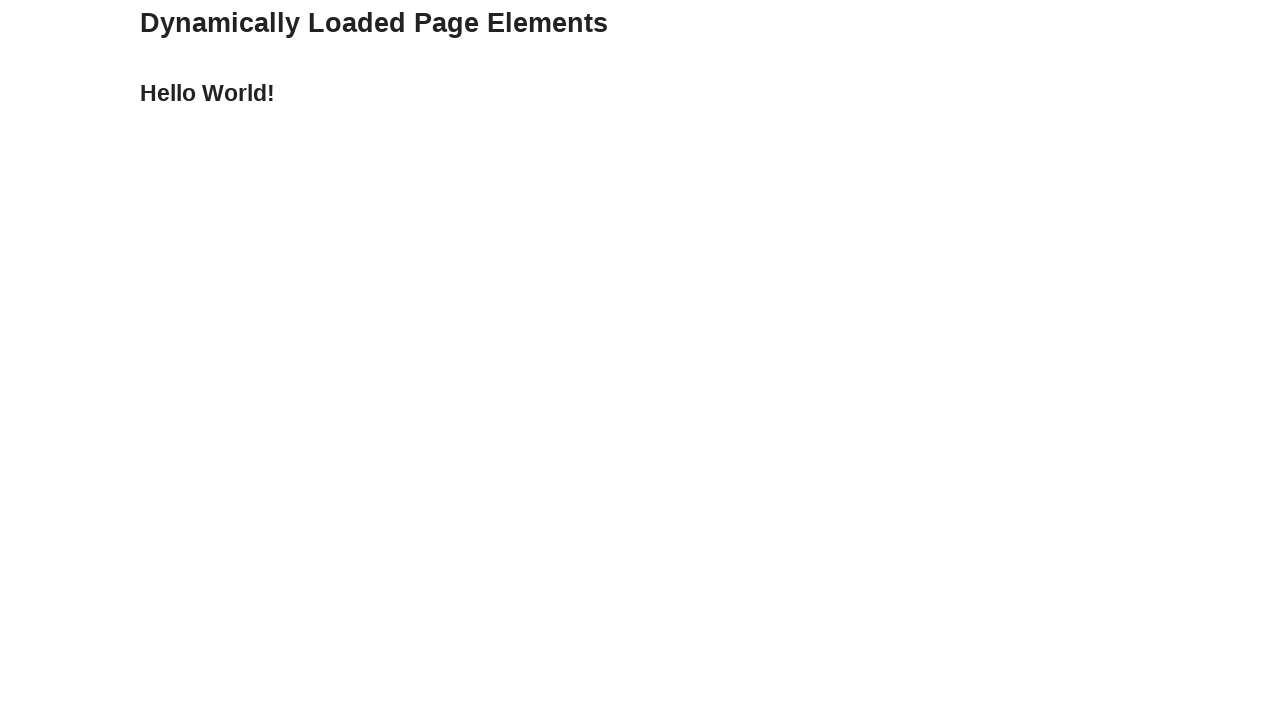

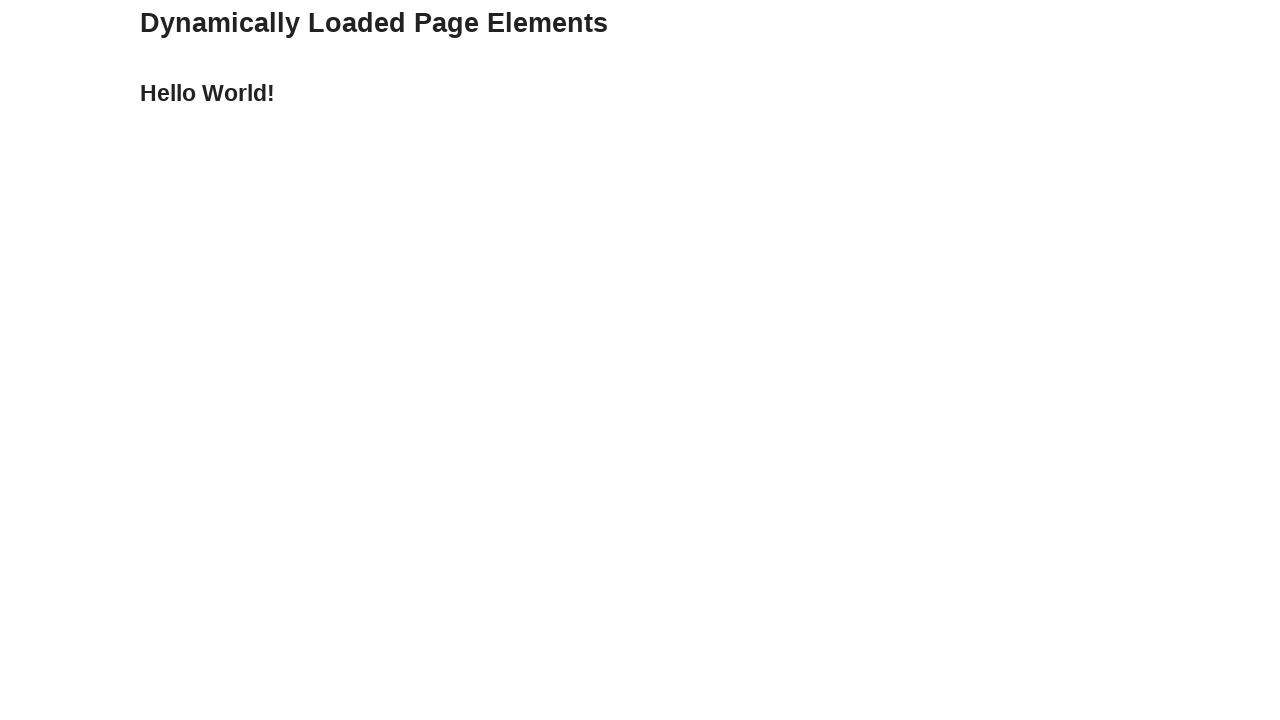